Tests user registration flow by filling out the registration form with personal details, password, and agreeing to privacy policy

Starting URL: https://ecommerce-playground.lambdatest.io/index.php?route=account/login

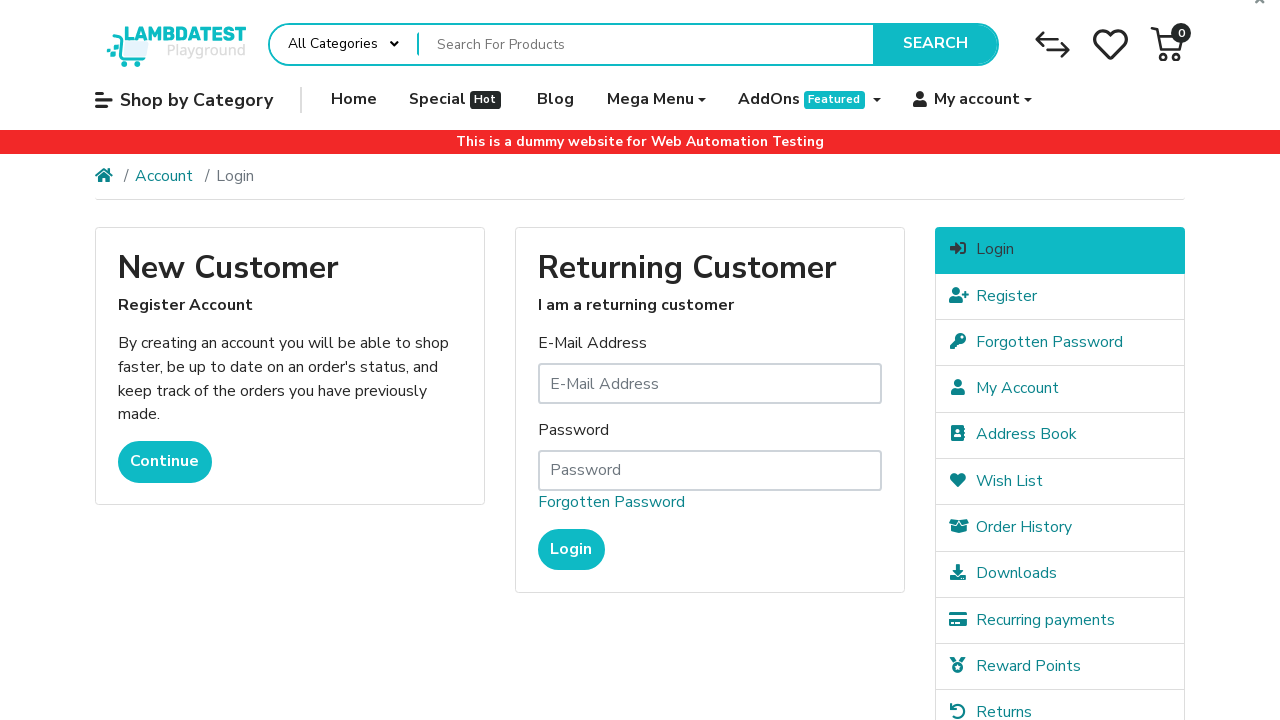

Hovered over My Account menu at (977, 100) on (//span[@class='title'])[32]
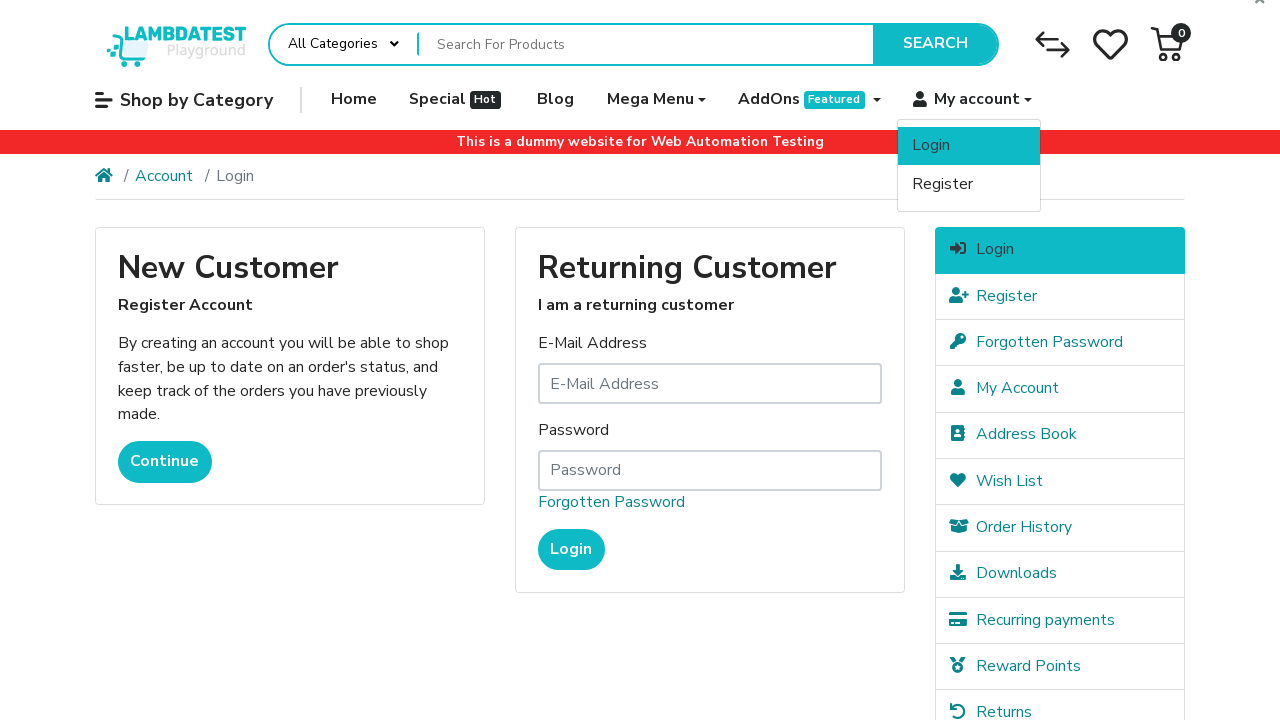

Clicked register button at (943, 184) on (//span[@class='title'])[34]
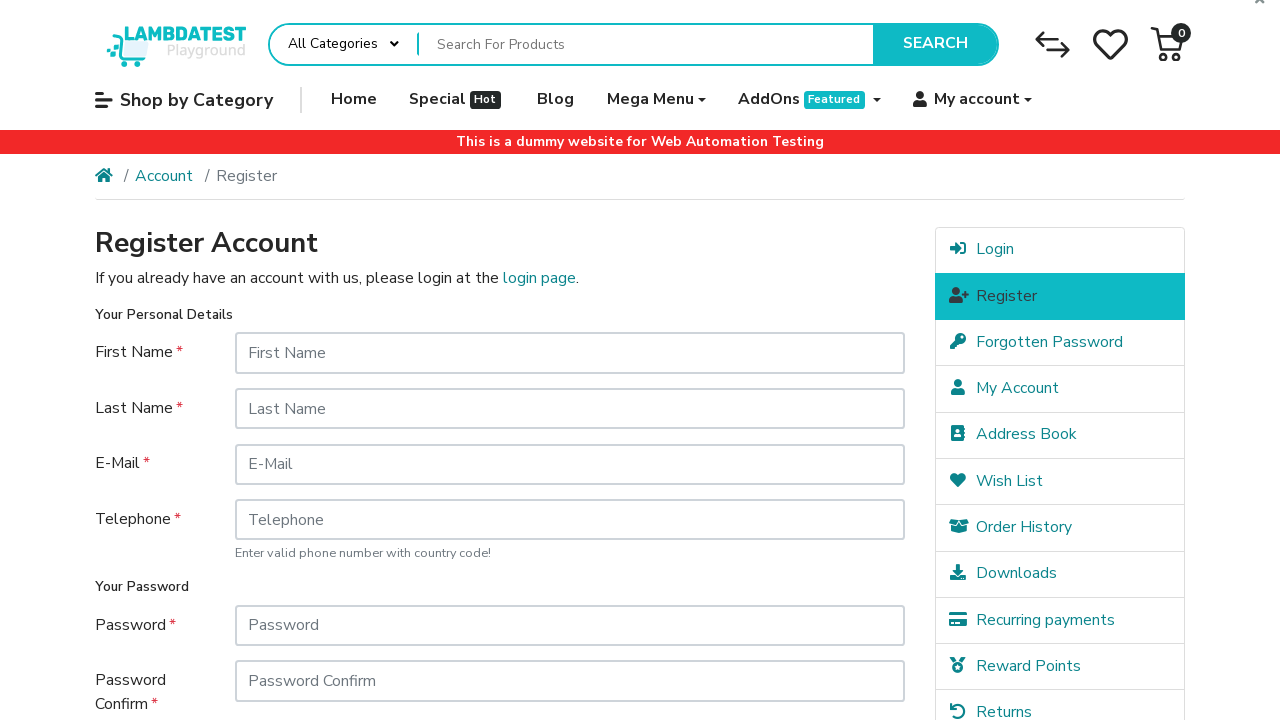

Entered first name 'John' on #input-firstname
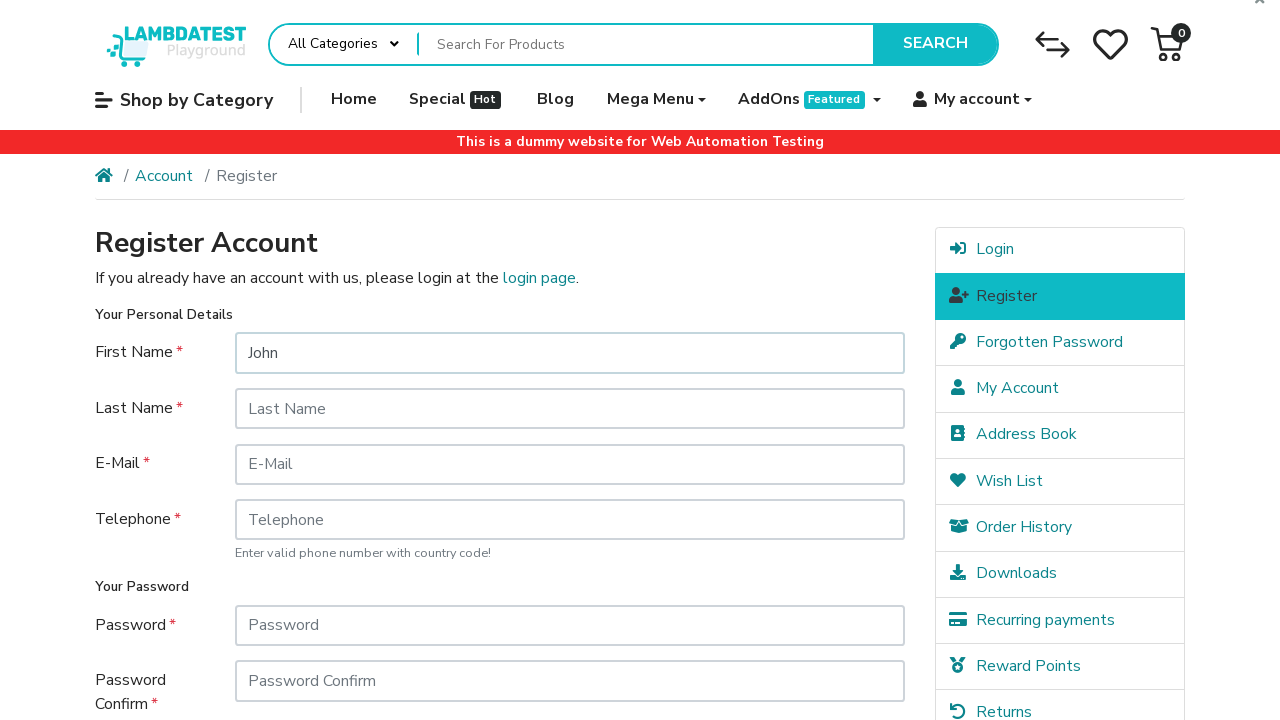

Entered last name 'Smith' on #input-lastname
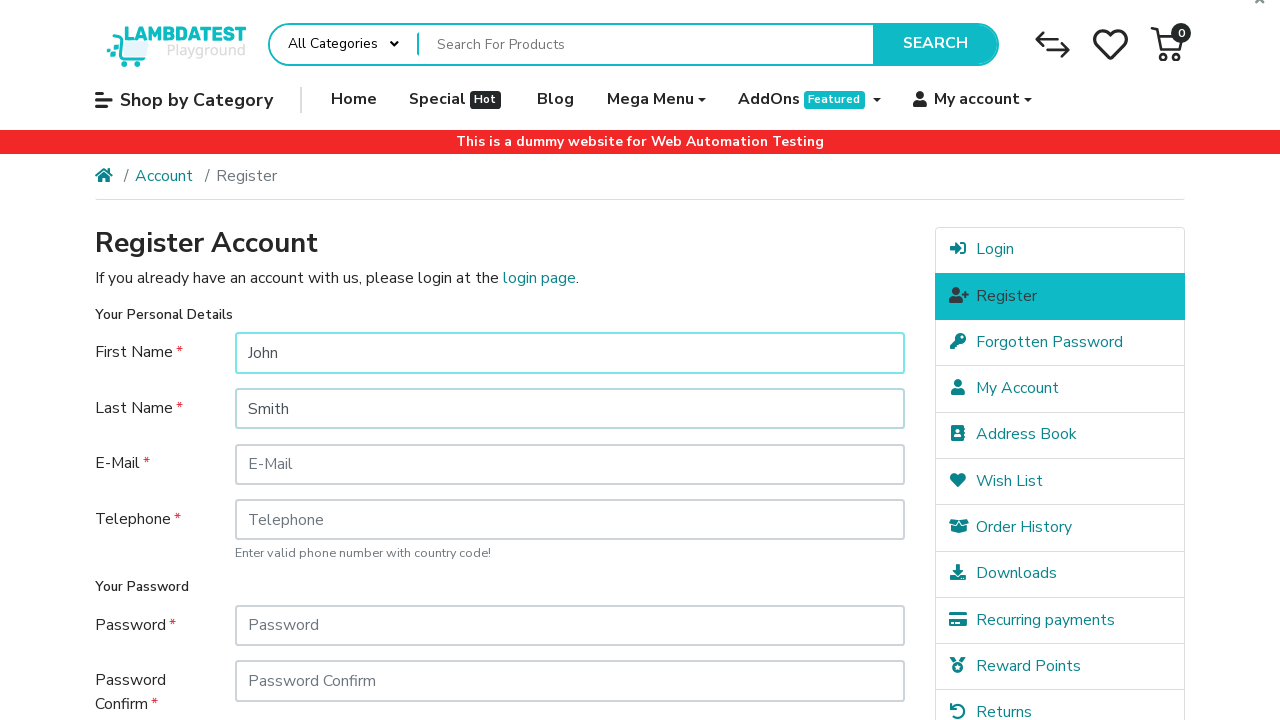

Entered email address 'john.smith.test789@gmail.com' on #input-email
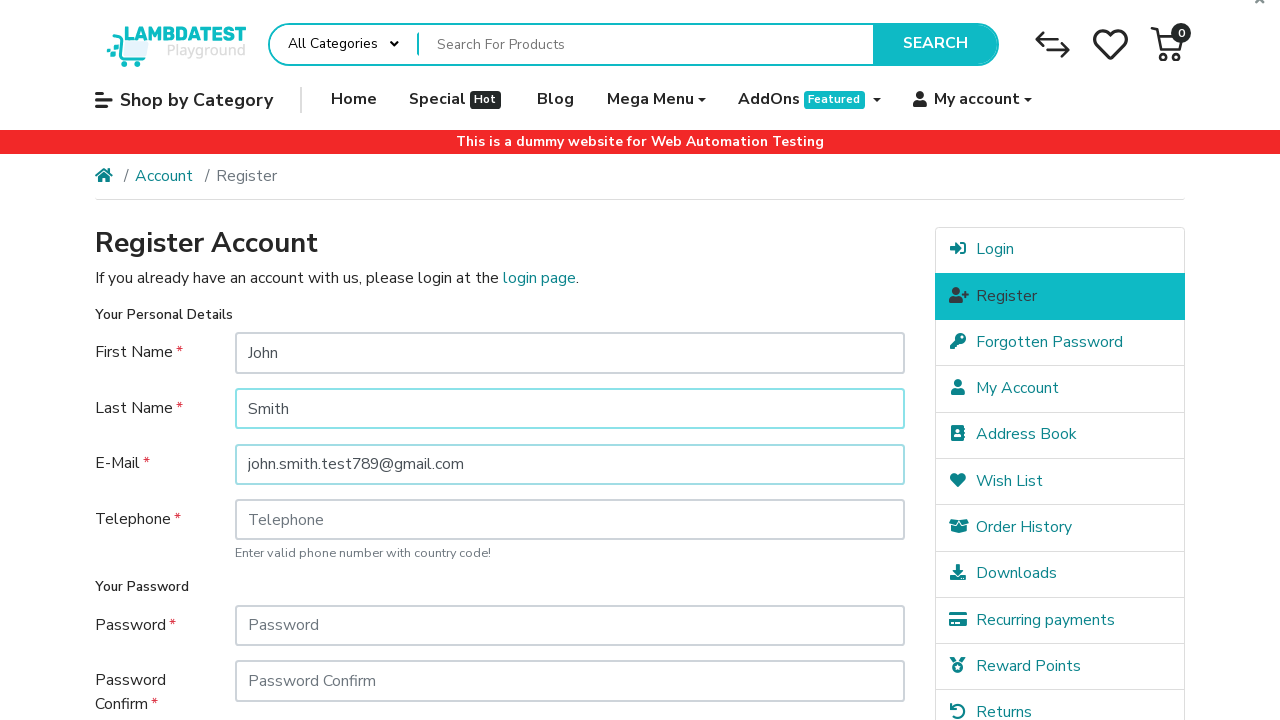

Entered telephone number '5551234567' on #input-telephone
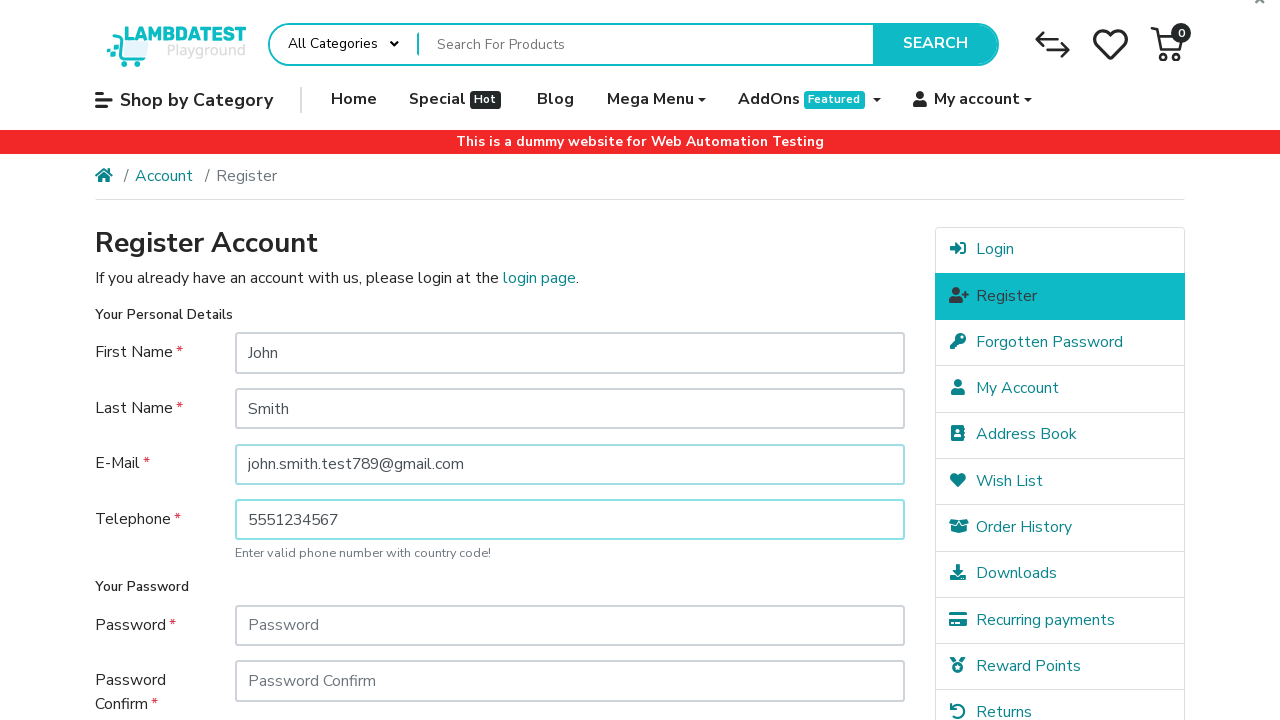

Entered password 'Test@Pass123' on #input-password
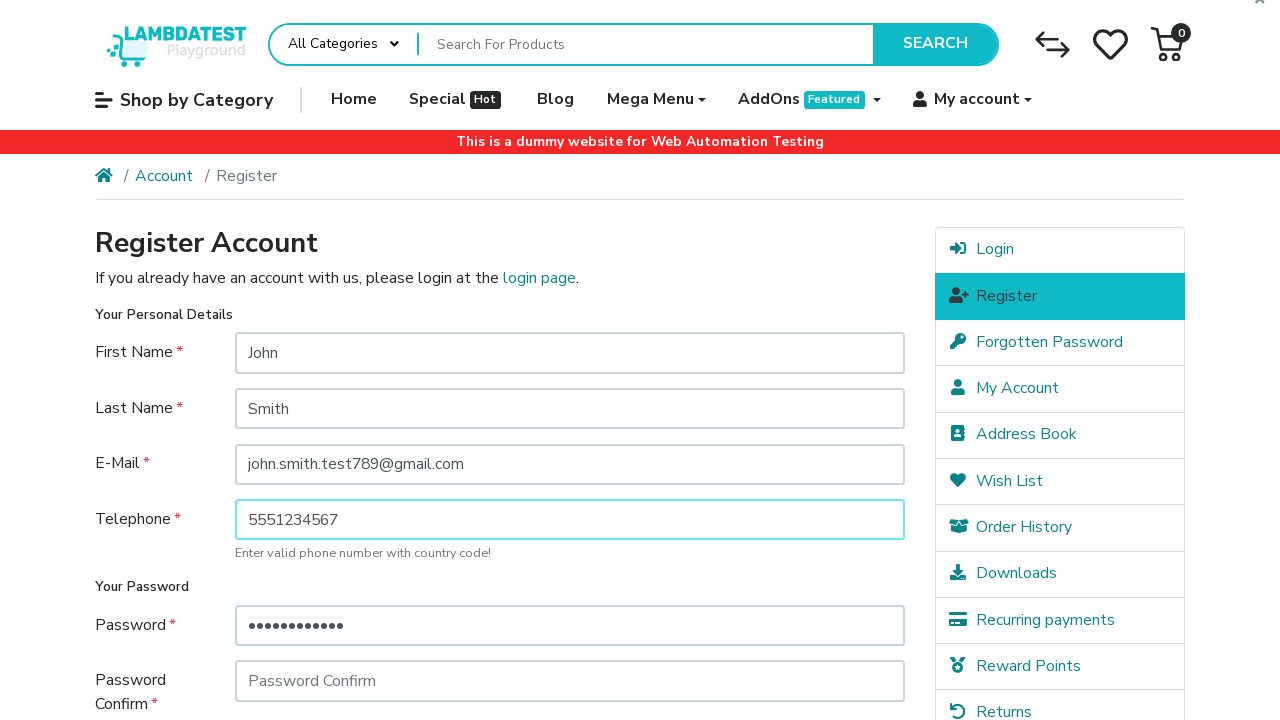

Confirmed password 'Test@Pass123' on #input-confirm
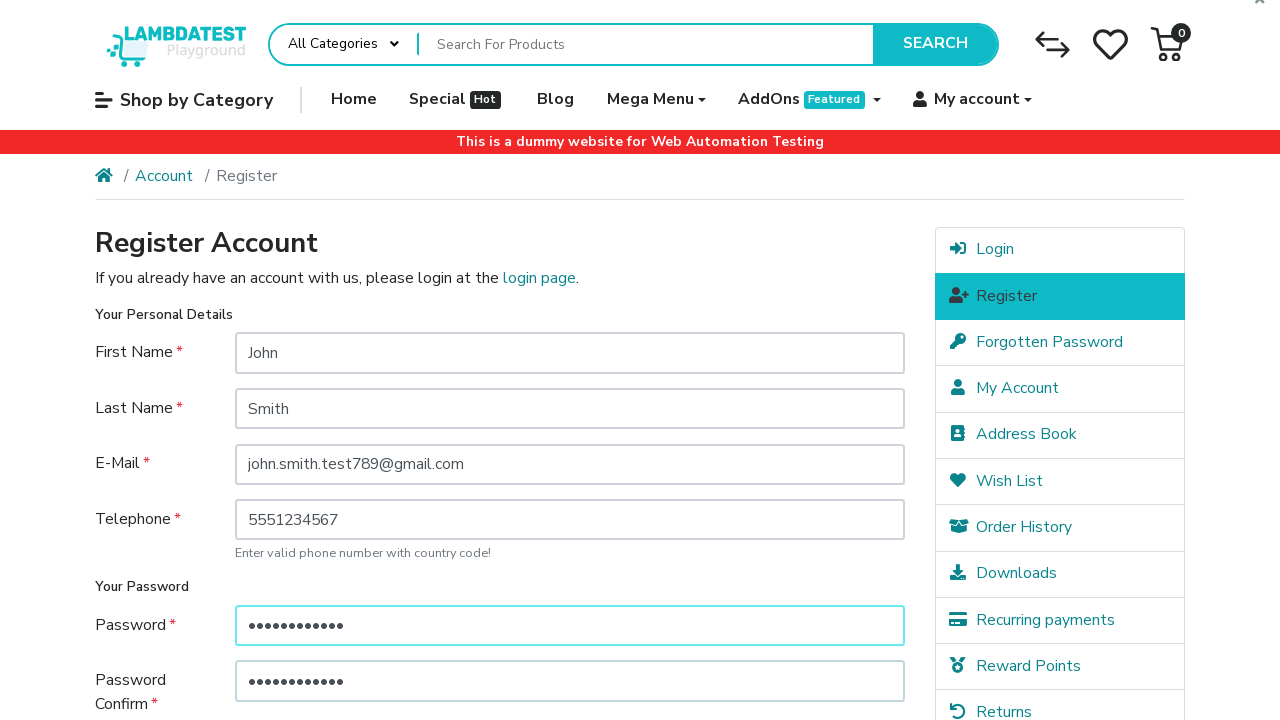

Clicked subscribe no radio button at (347, 514) on (//label[@class='custom-control-label'])[2]
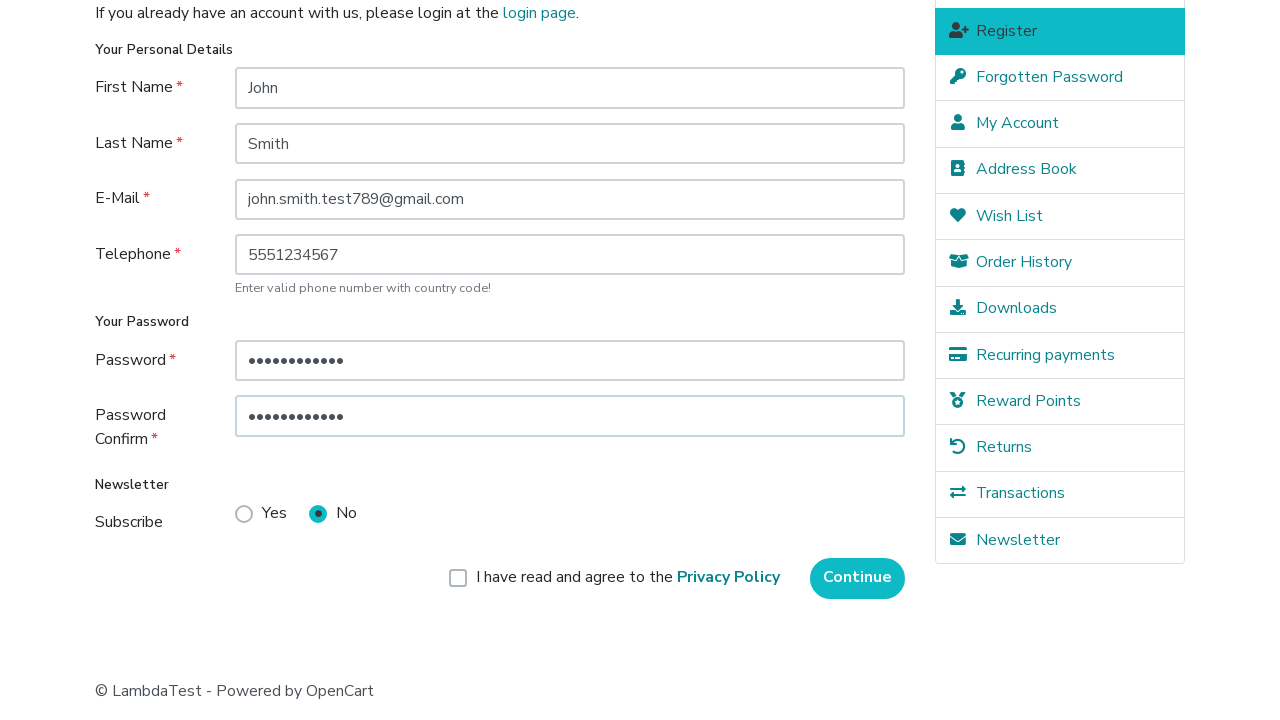

Clicked agree to privacy policy checkbox at (628, 578) on (//label[@class='custom-control-label'])[3]
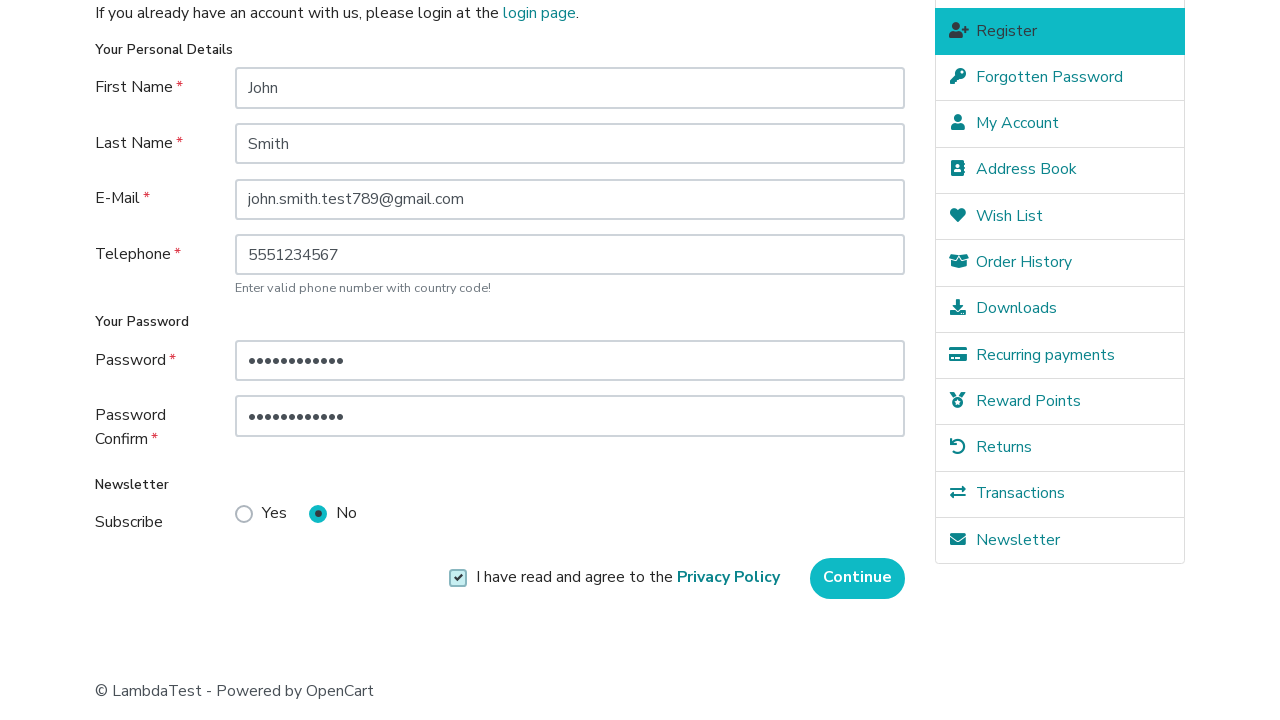

Clicked continue button to submit registration form at (858, 578) on xpath=//input[@class='btn btn-primary']
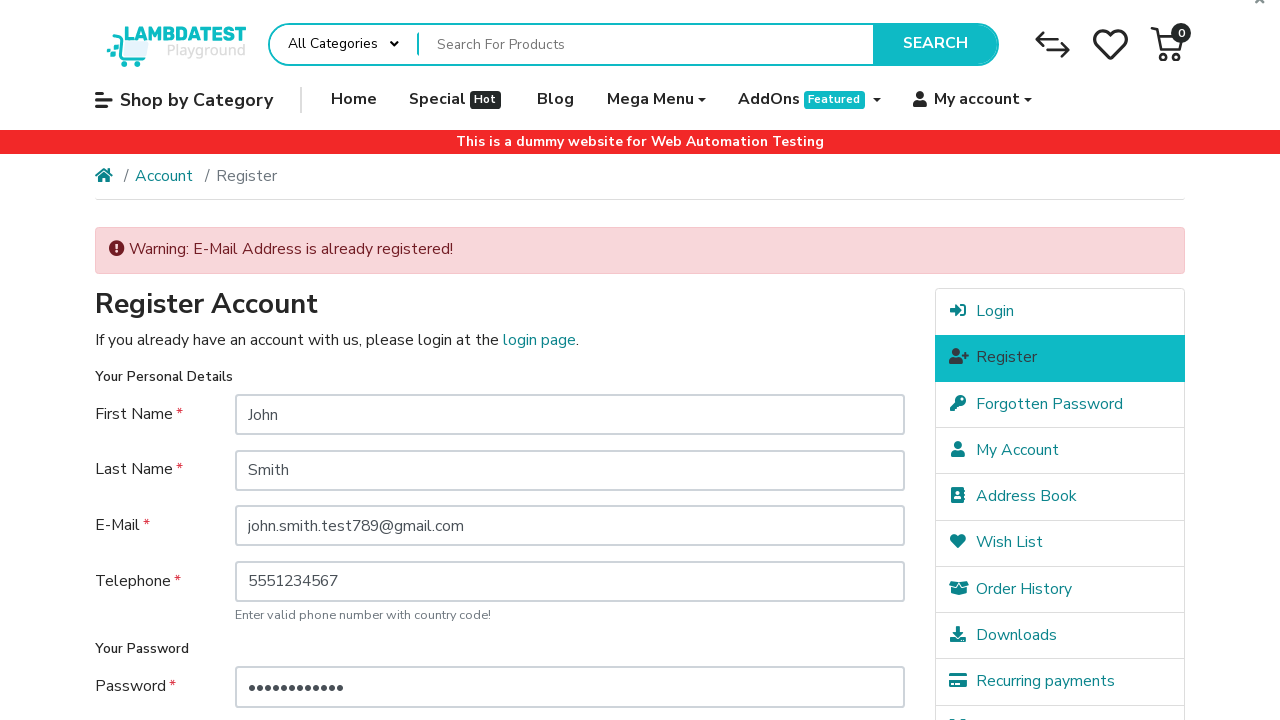

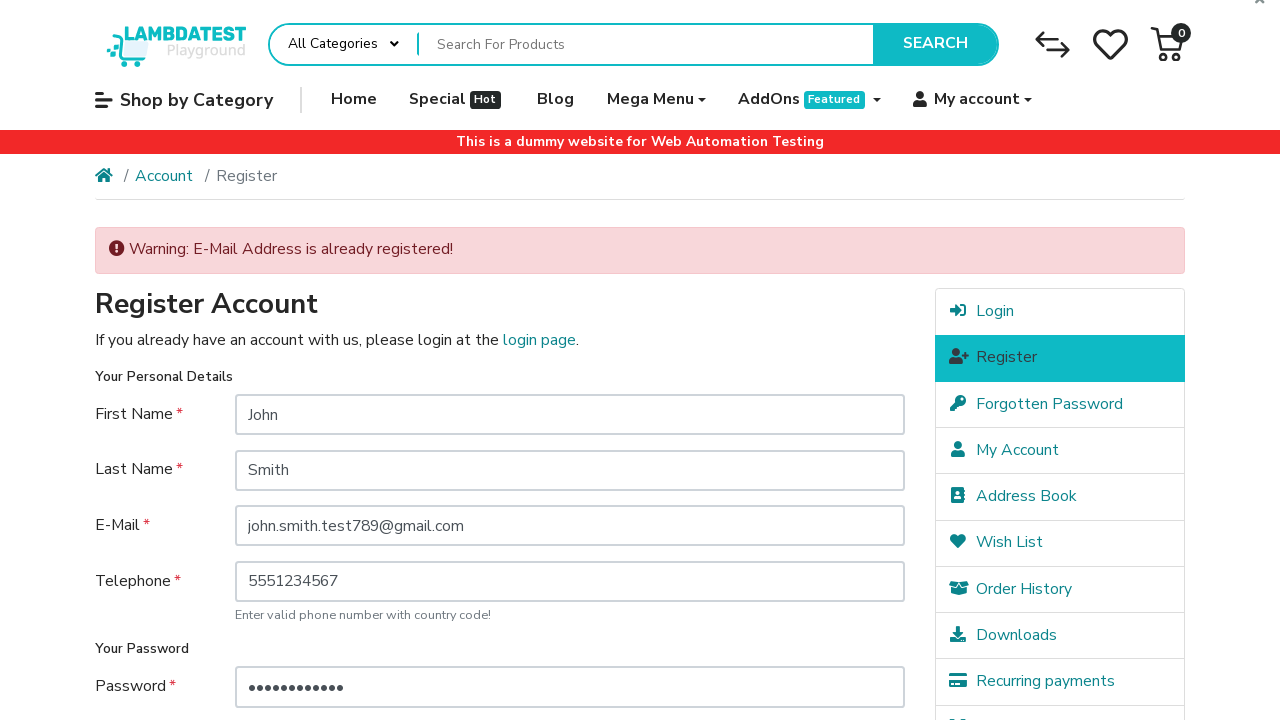